Tests confirm alert functionality by typing a name and clicking confirm button

Starting URL: https://rahulshettyacademy.com/AutomationPractice/

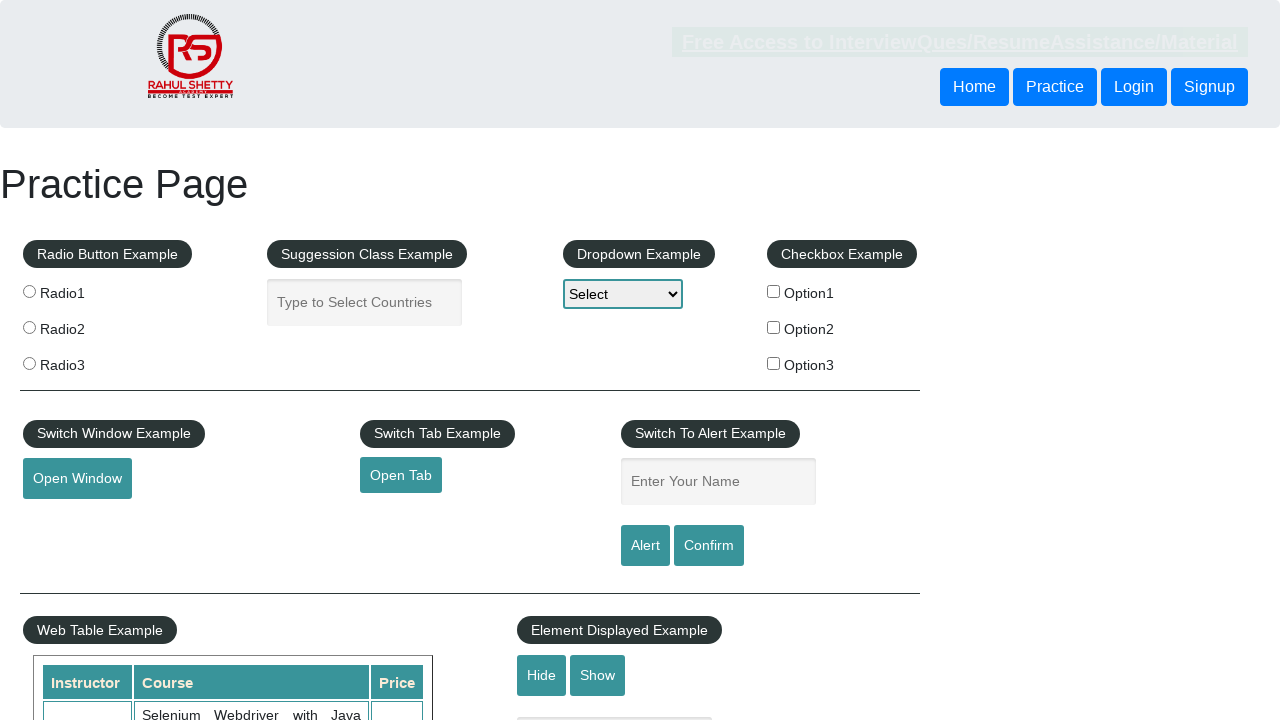

Filled name input field with 'Pankaj Shinde' on input#name
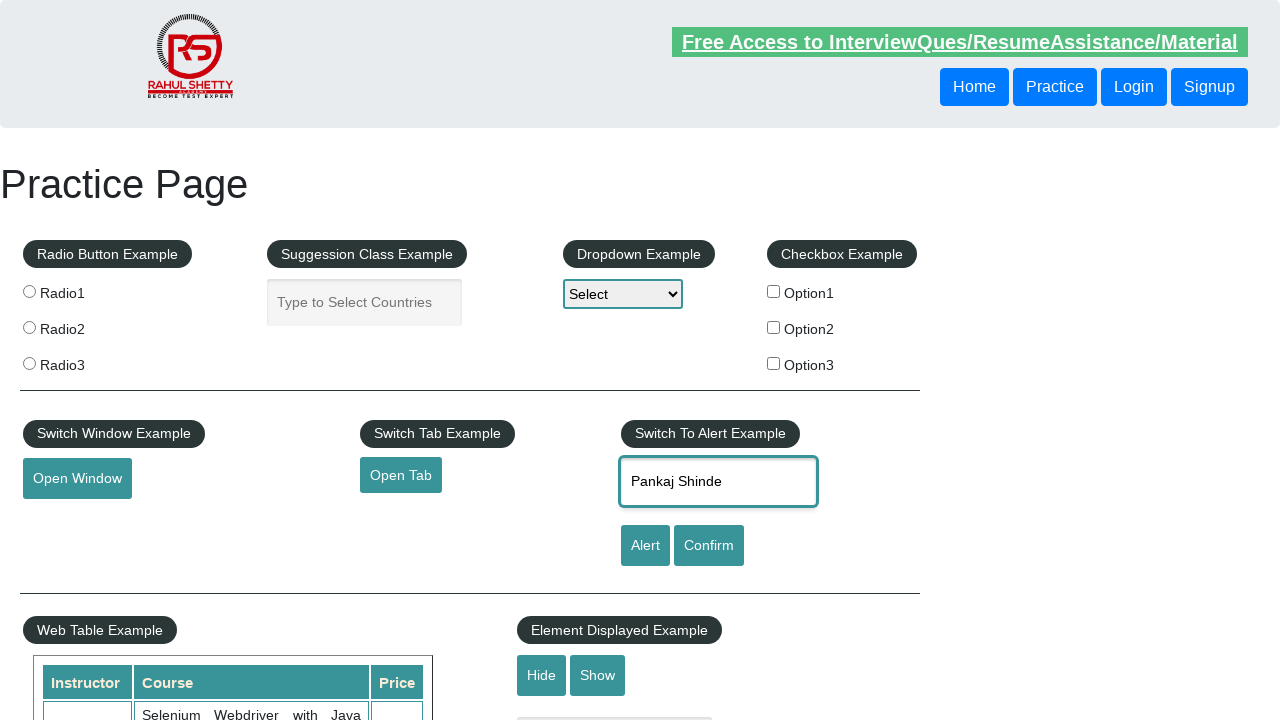

Clicked confirm button to trigger alert at (709, 546) on #confirmbtn
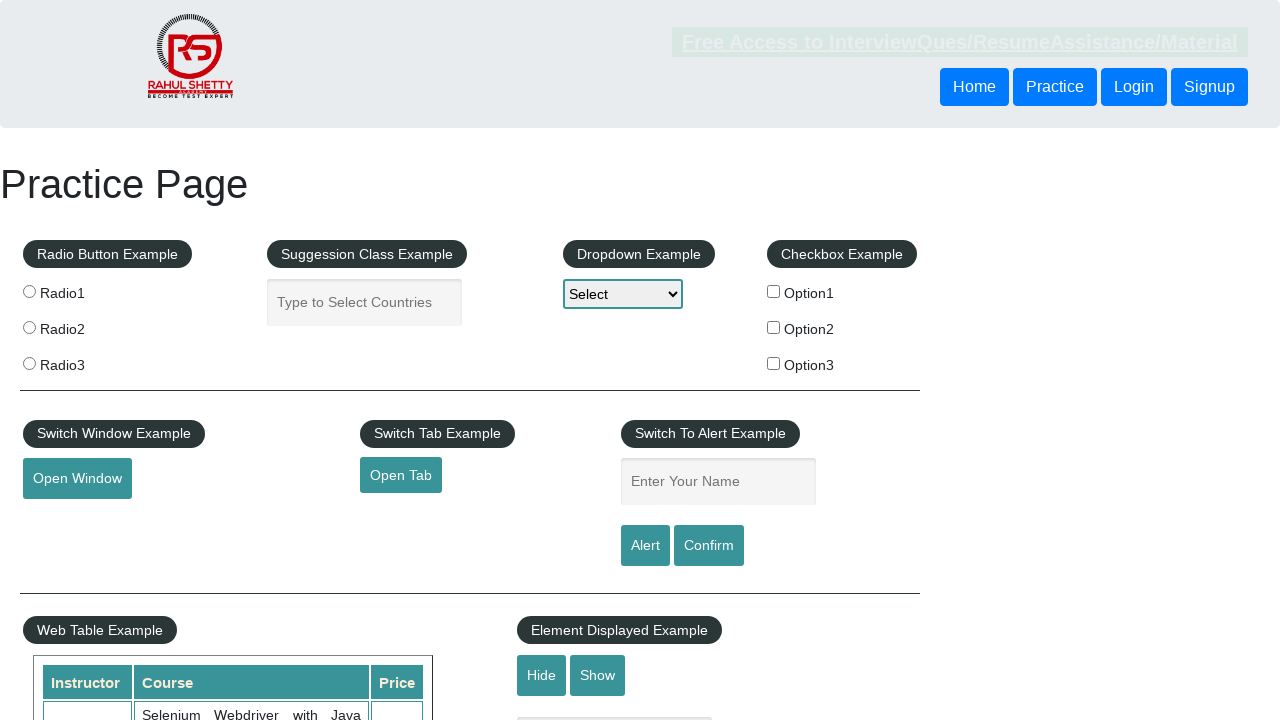

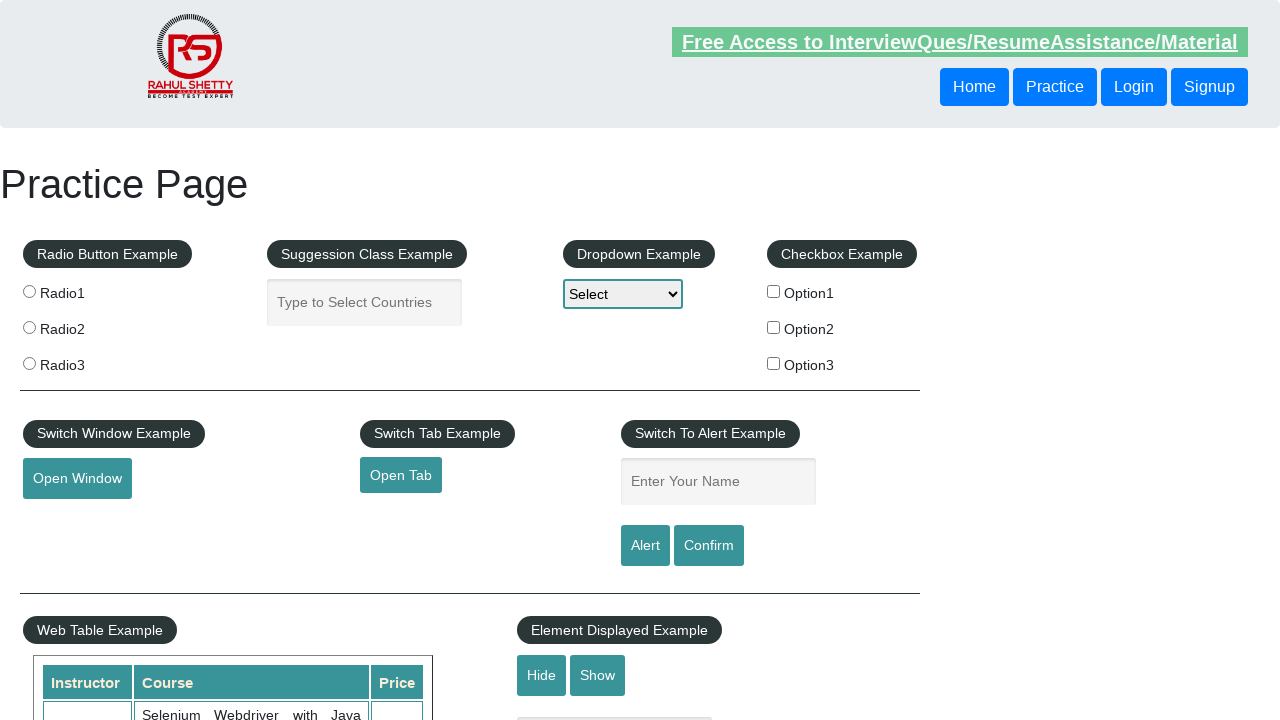